Tests the contact form functionality by navigating to the contact page, filling out the form fields, submitting it, and verifying the success message

Starting URL: https://alchemy.hguy.co/lms

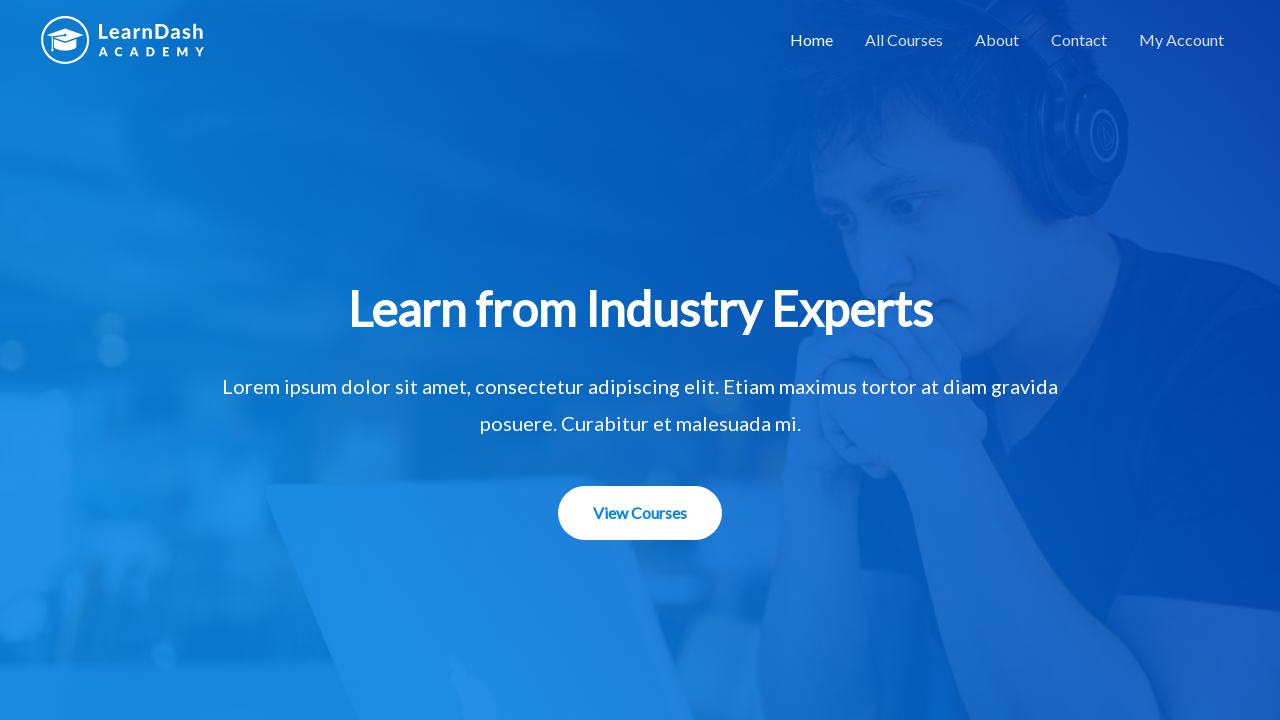

Clicked on Contact link at (1079, 40) on xpath=//a[text()='Contact']
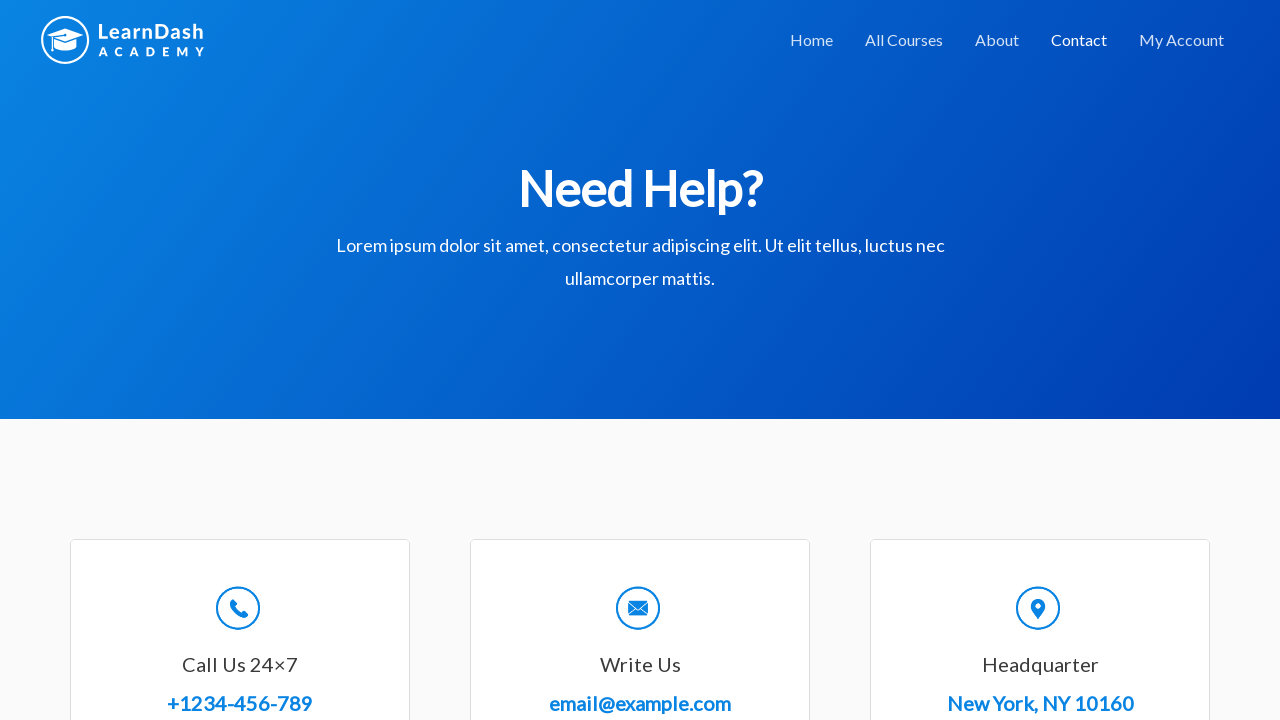

Contact page loaded and 'Need Help?' heading is visible
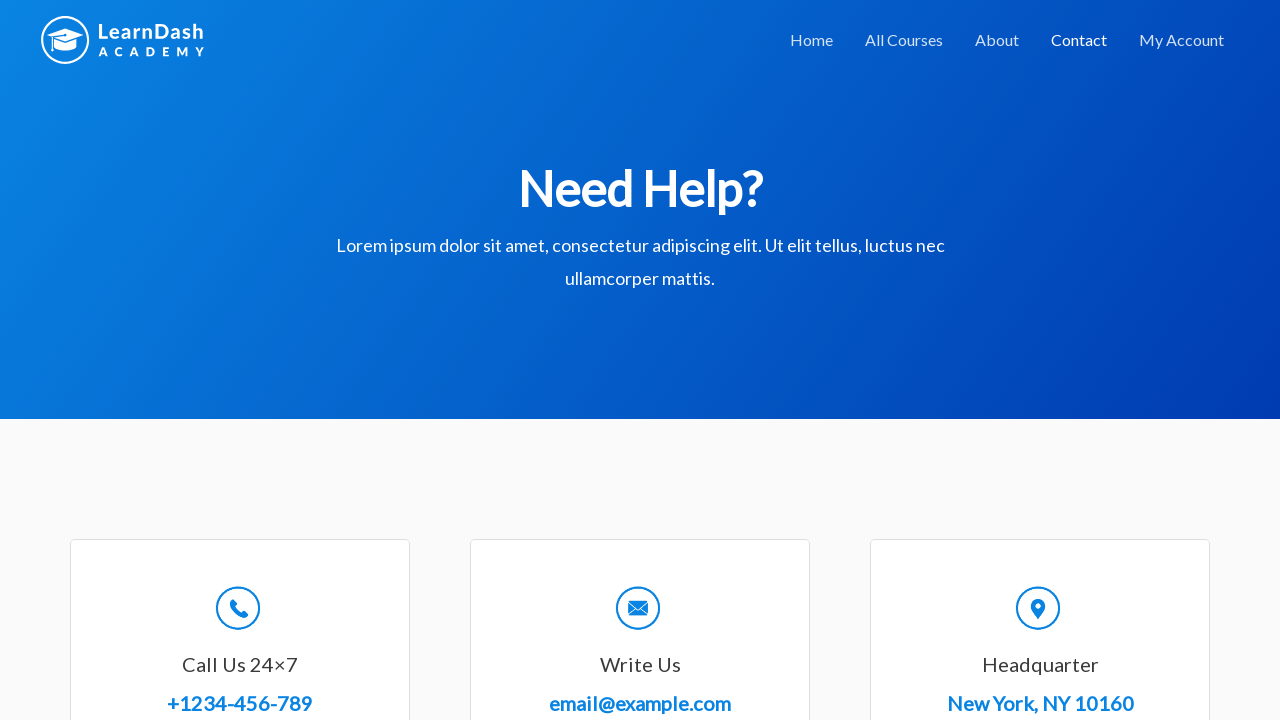

Scrolled to full name field
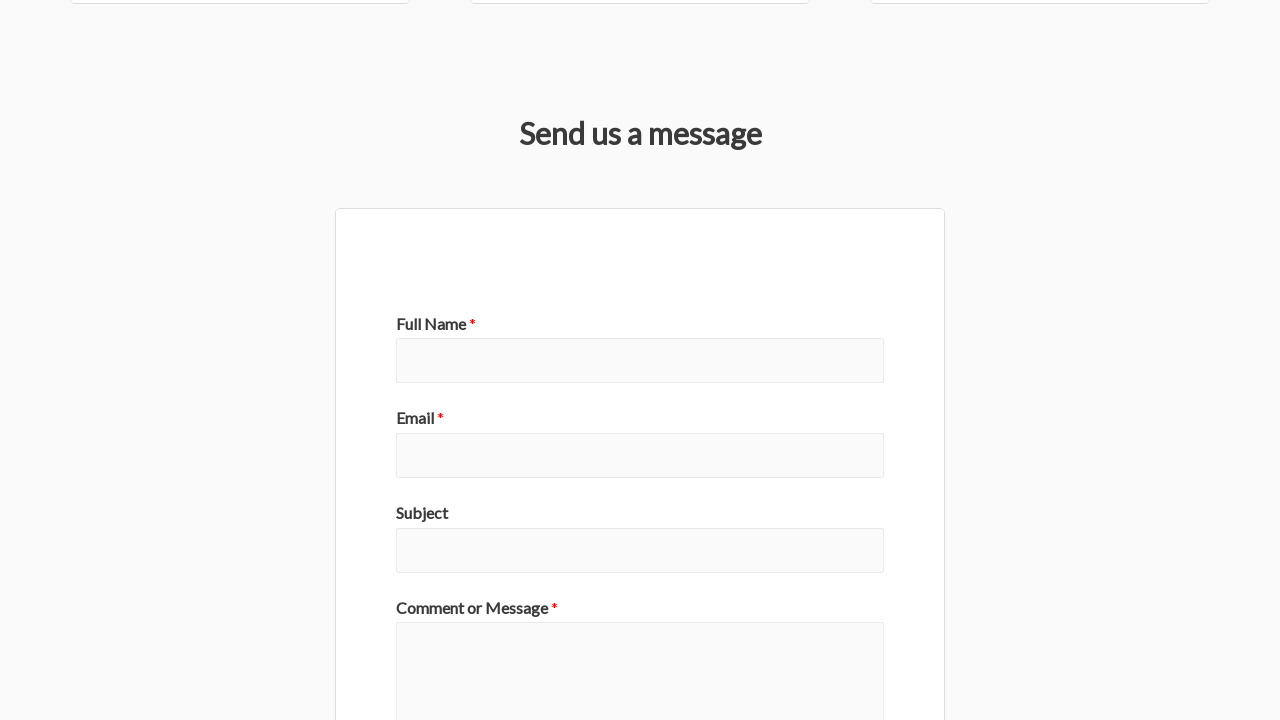

Filled full name field with 'Avik D' on #wpforms-8-field_0
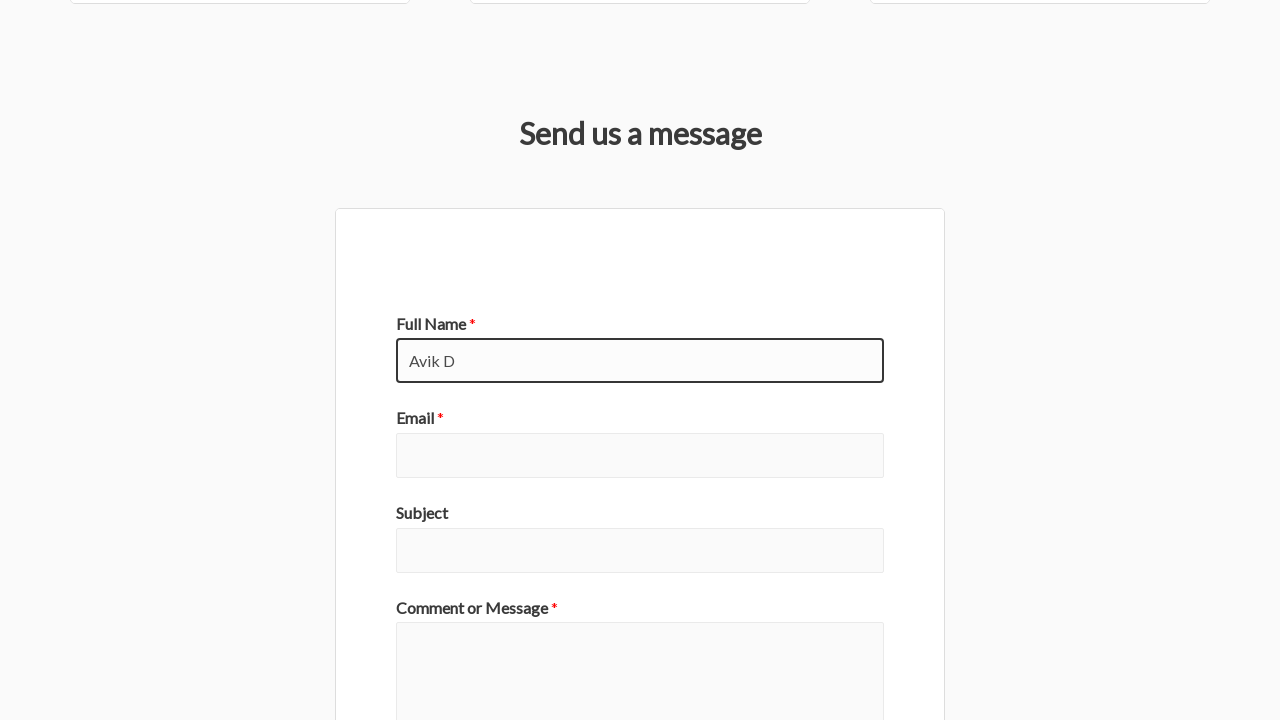

Filled email field with 'avdatta@example.com' on #wpforms-8-field_1
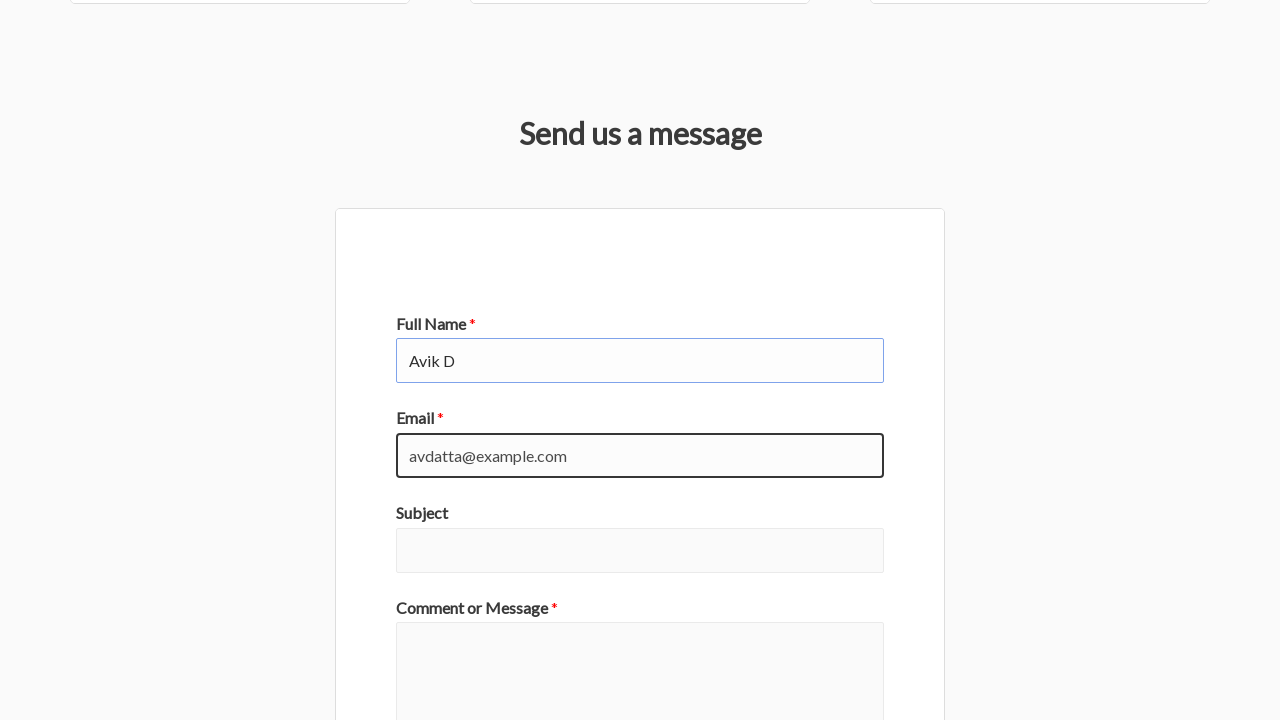

Filled subject field with 'SDET Course' on #wpforms-8-field_3
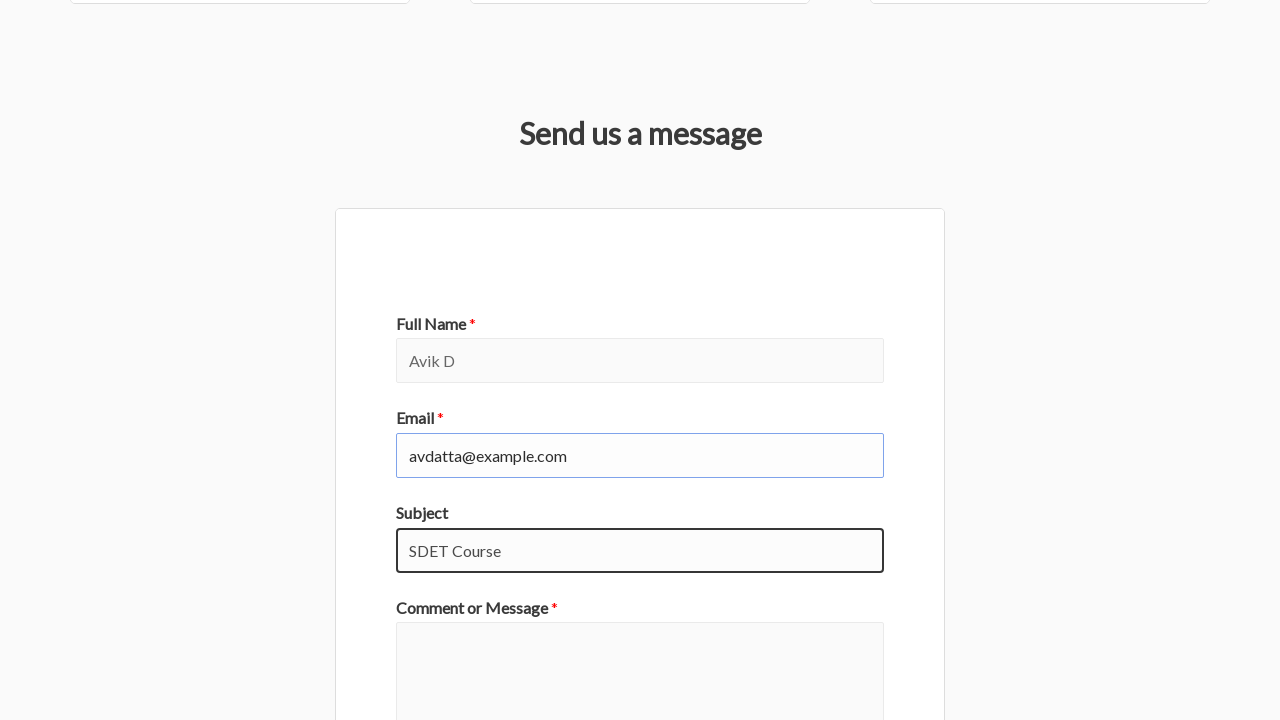

Filled message field with 'So far so good!' on #wpforms-8-field_2
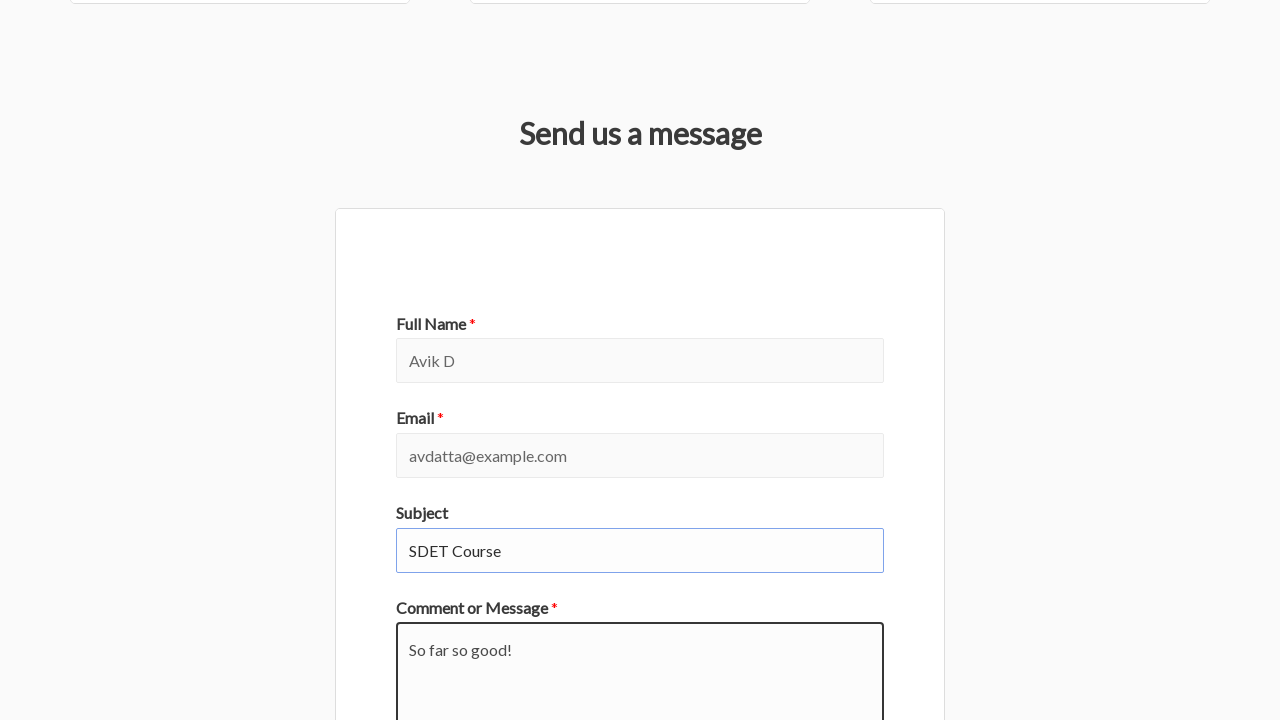

Clicked submit button to submit the contact form at (476, 360) on #wpforms-submit-8
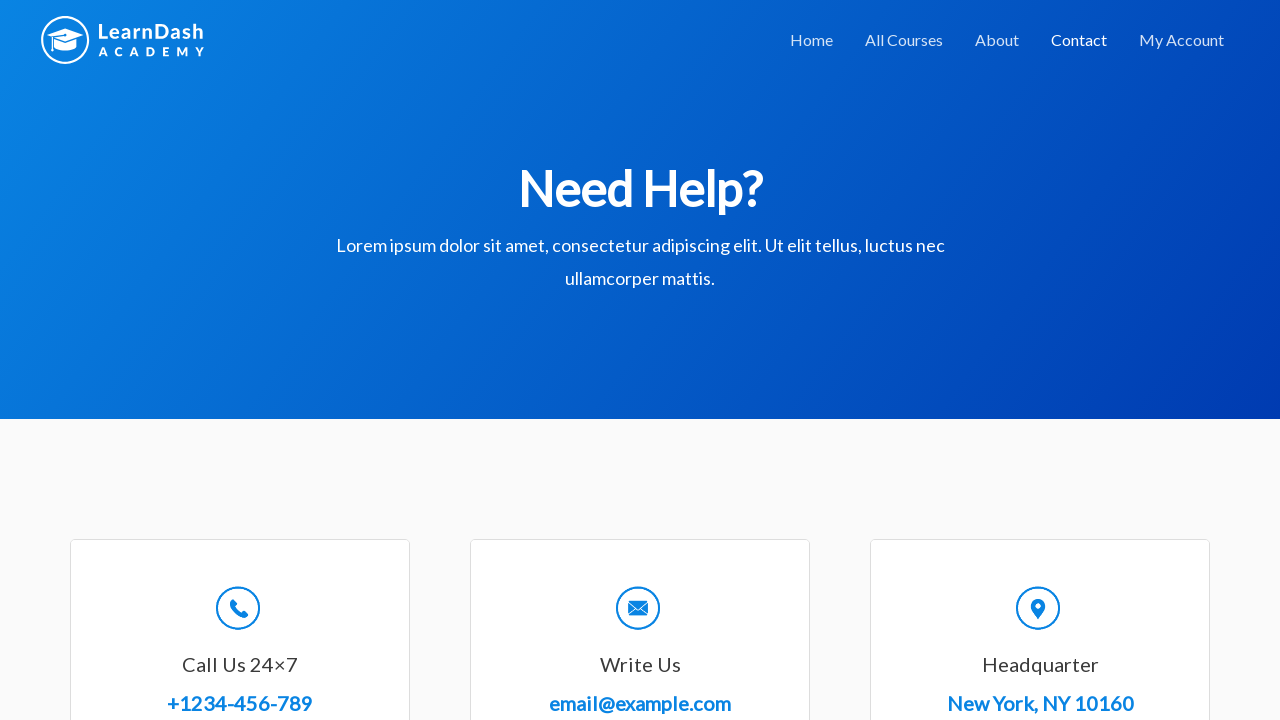

Success message appeared after form submission
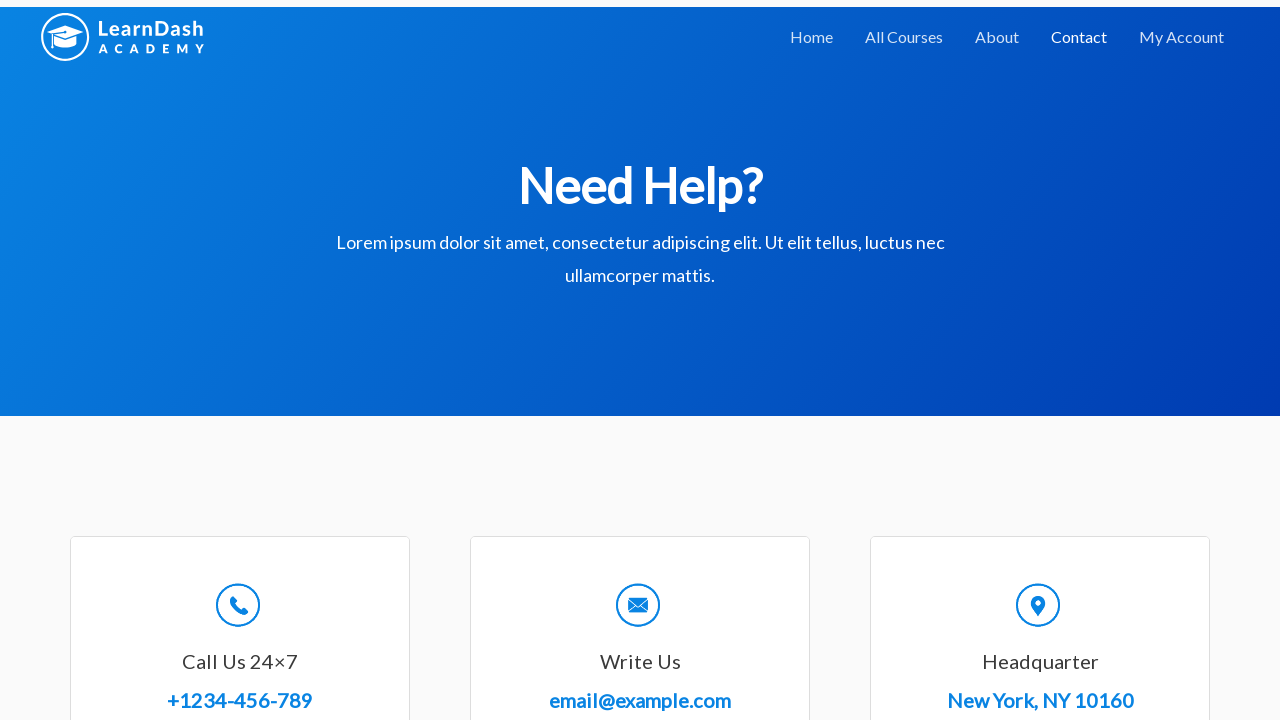

Verified success message text content matches expected message
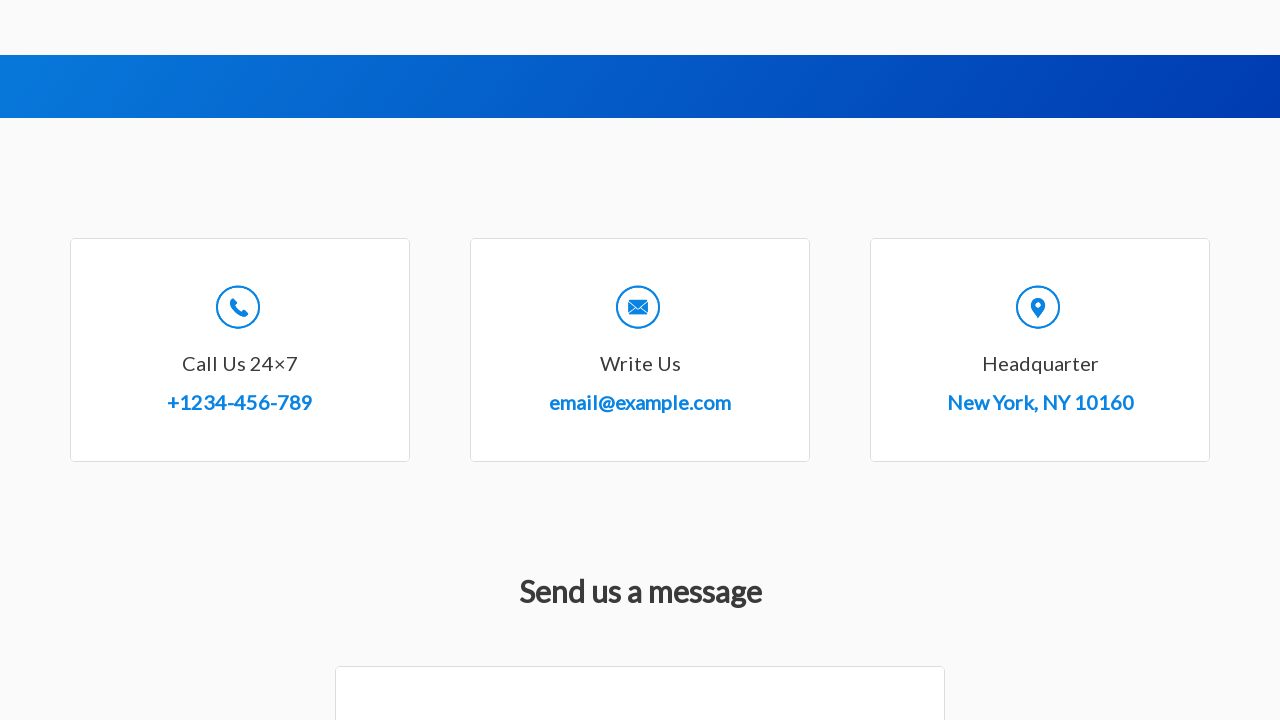

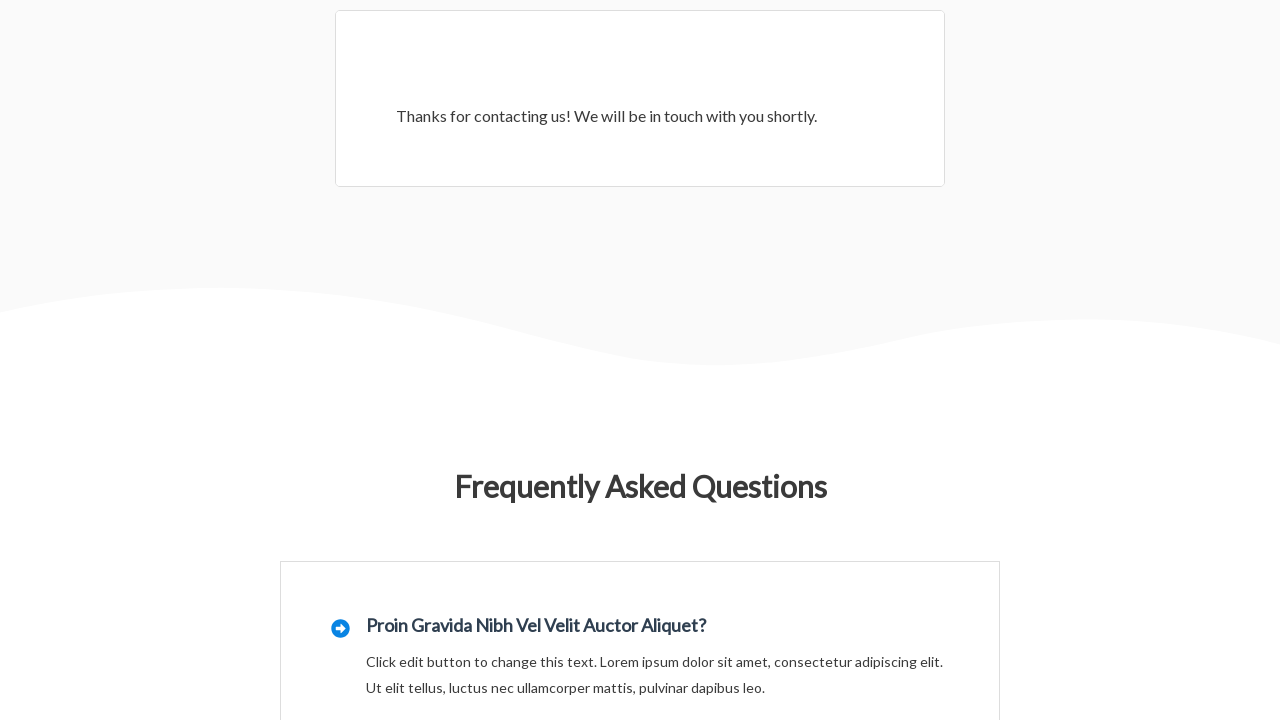